Tests checkbox functionality by locating two checkboxes and toggling their states (clicking each one to change its checked/unchecked status)

Starting URL: https://the-internet.herokuapp.com/checkboxes

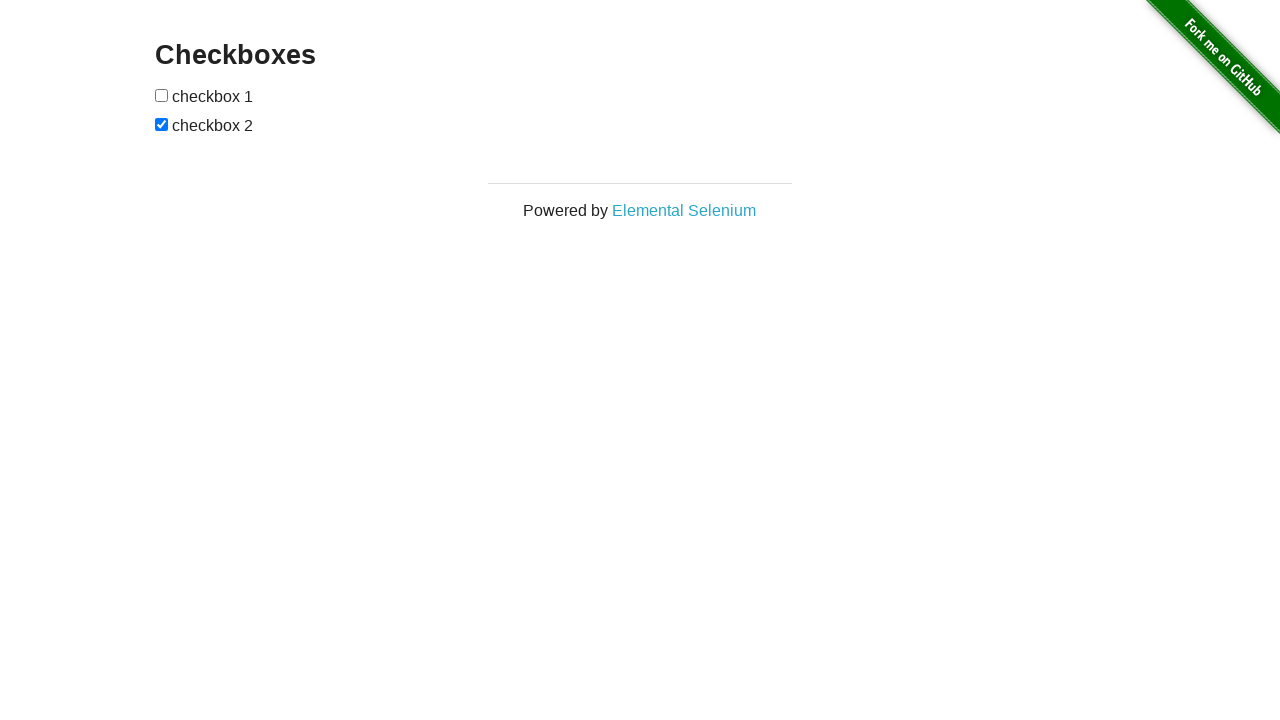

Located first checkbox in the form
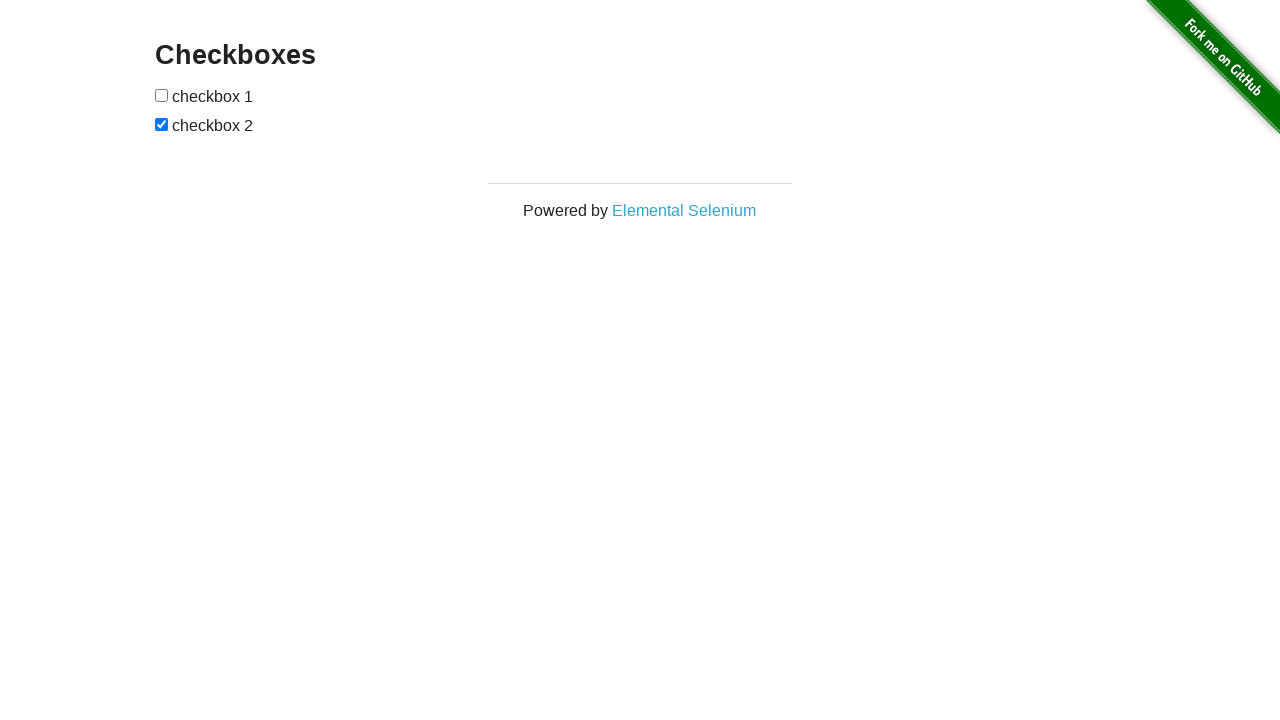

Located second checkbox in the form
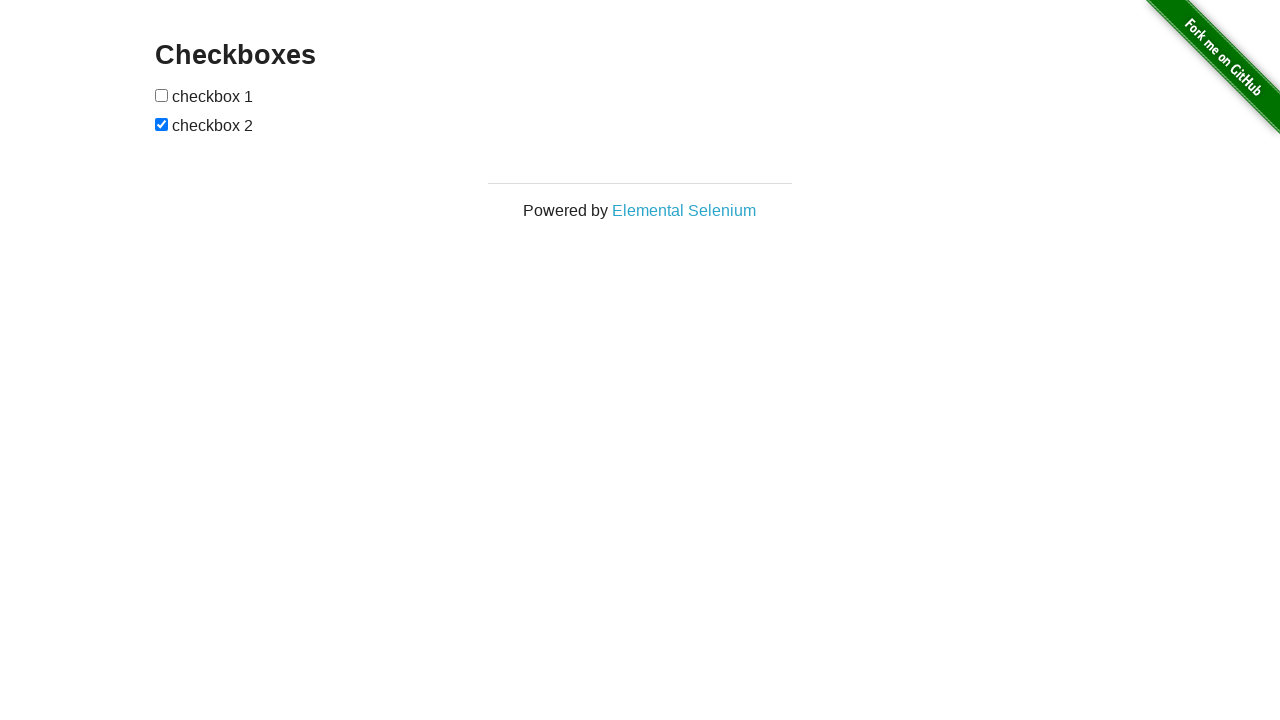

Clicked first checkbox to toggle its state at (162, 95) on xpath=//form[@id='checkboxes']/input[1]
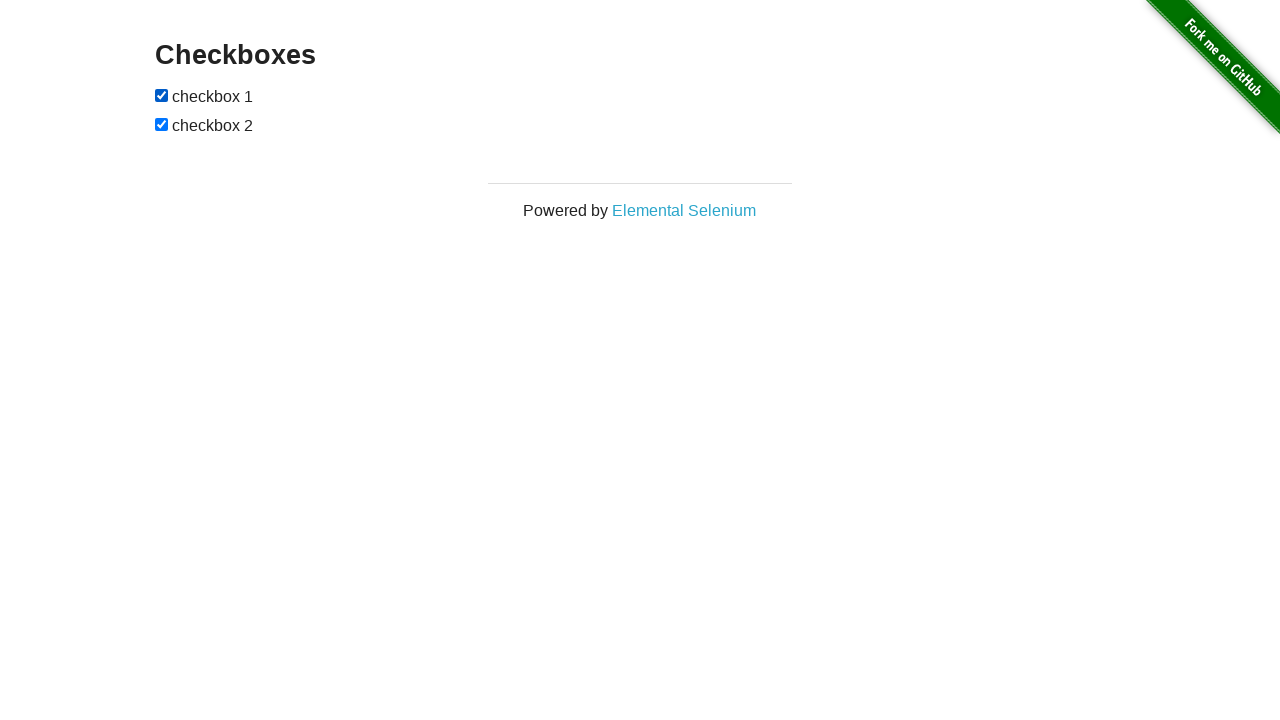

Clicked second checkbox to toggle its state at (162, 124) on xpath=//form[@id='checkboxes']/input[2]
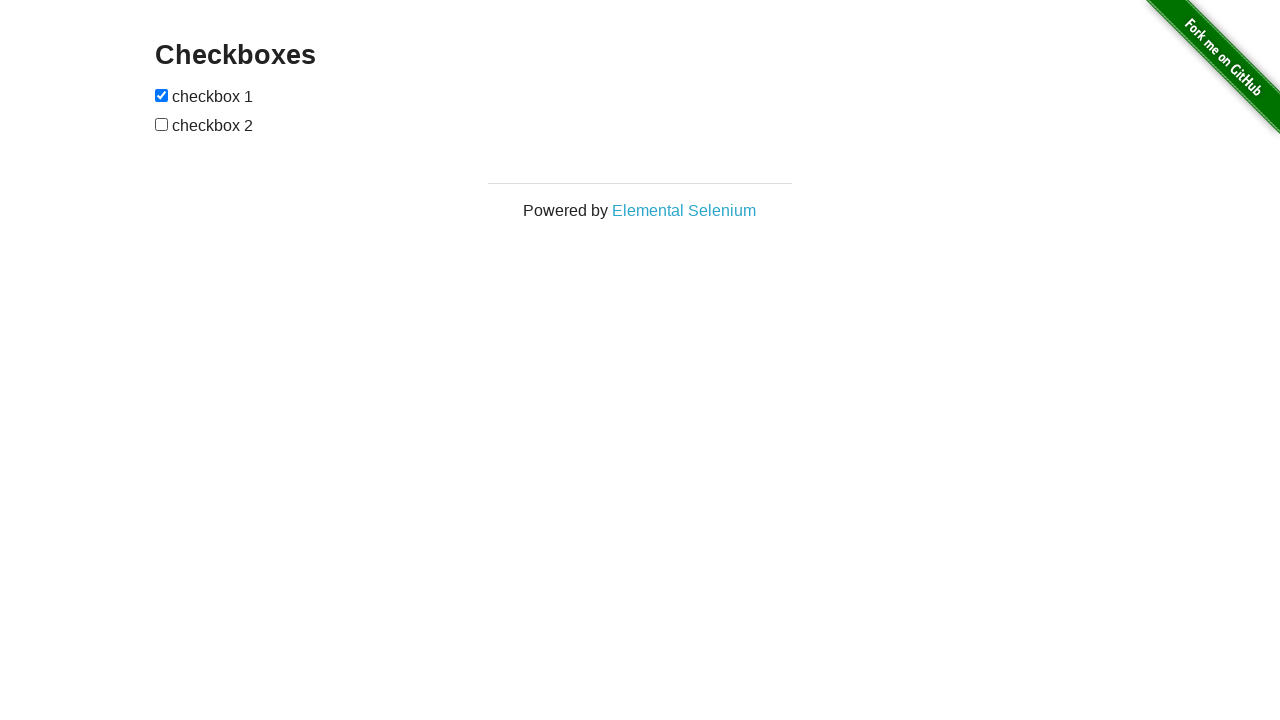

Waited 1 second to observe checkbox state changes
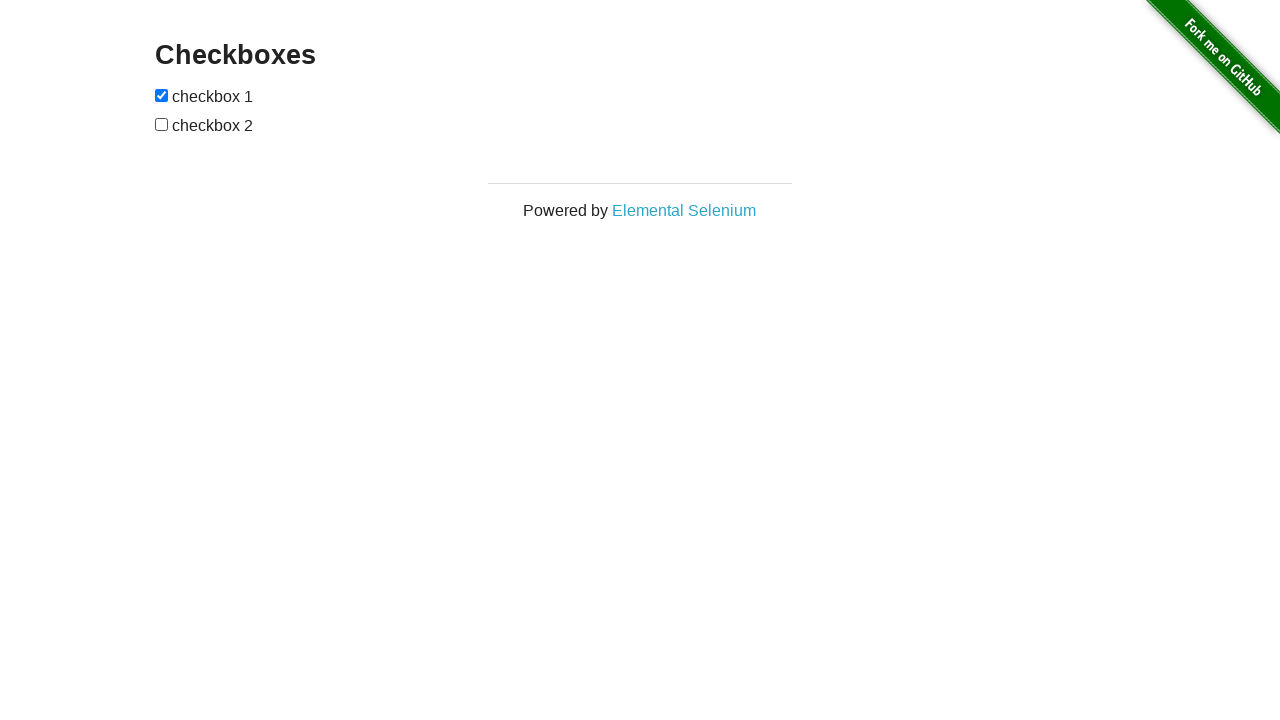

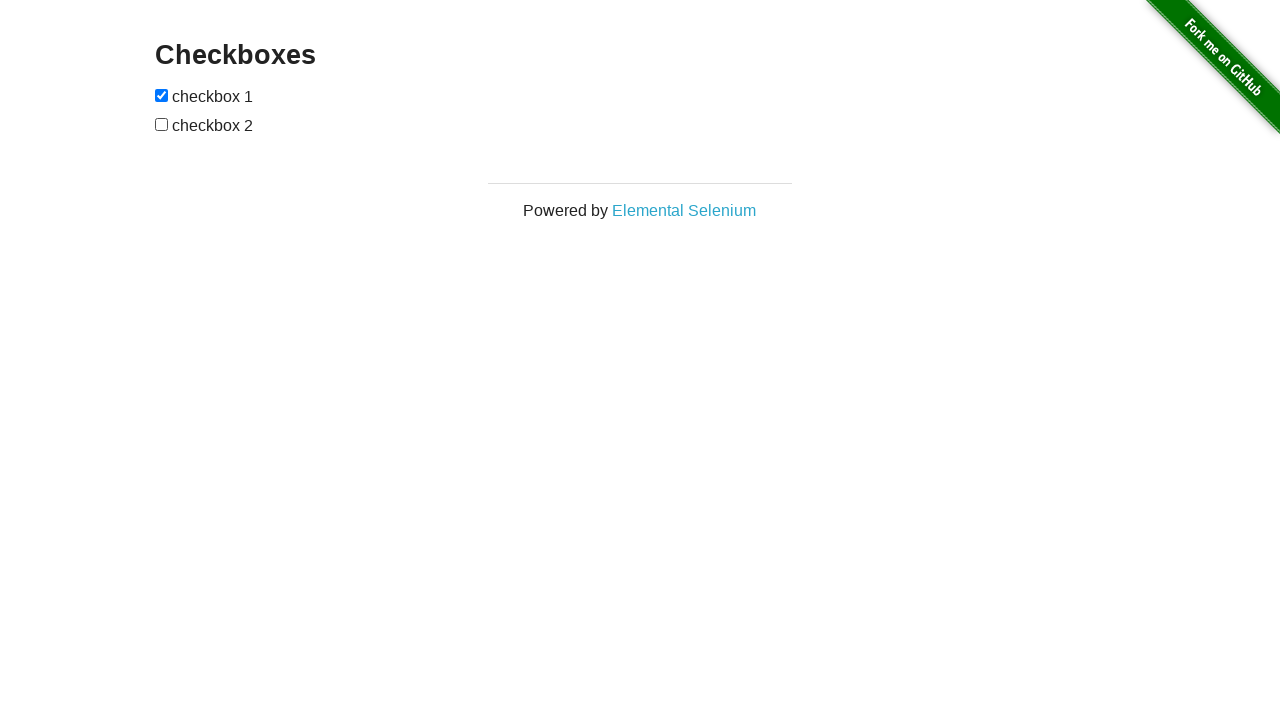